Tests that clicking clear completed removes completed items from the list

Starting URL: https://demo.playwright.dev/todomvc

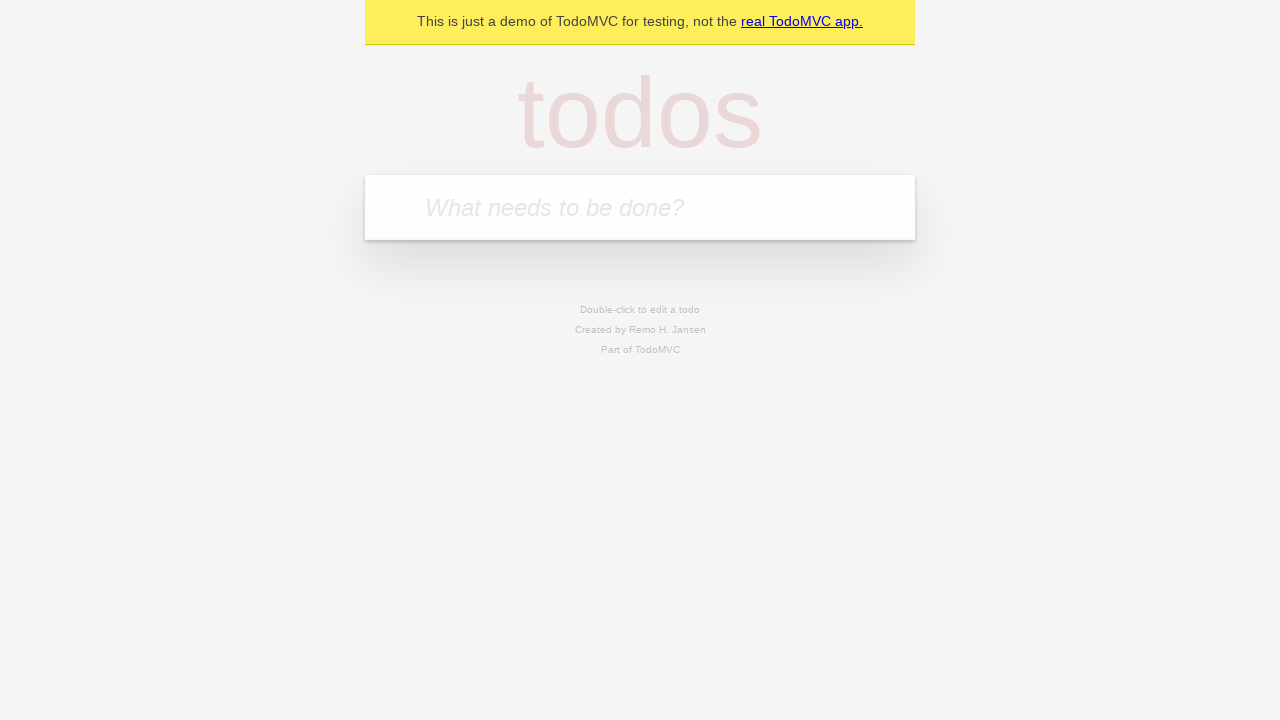

Filled new todo input with 'buy some cheese' on .new-todo
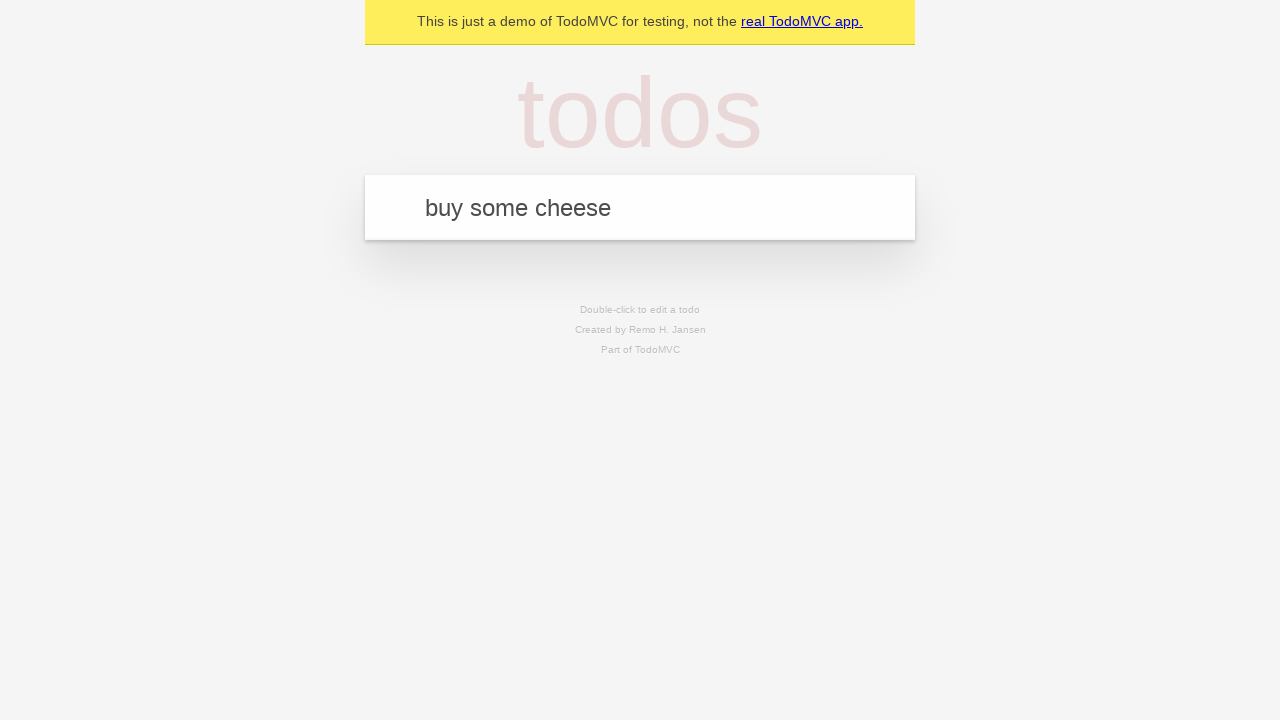

Pressed Enter to add first todo item on .new-todo
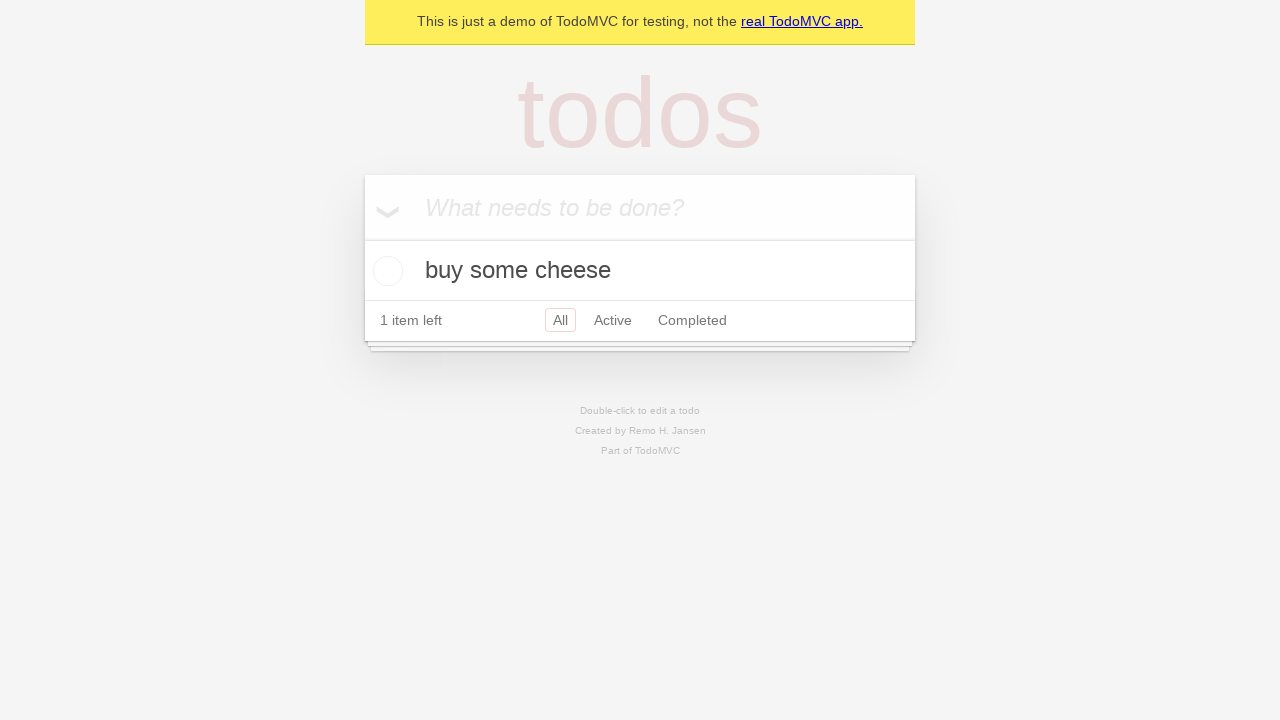

Filled new todo input with 'feed the cat' on .new-todo
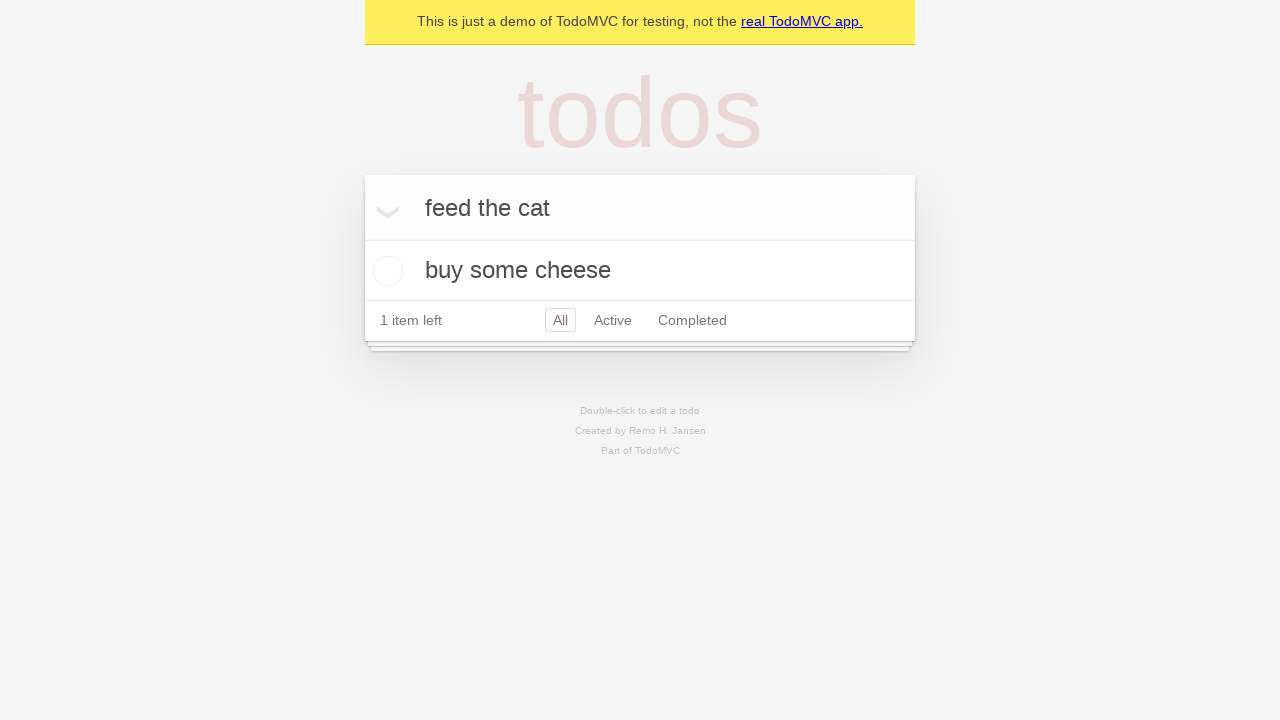

Pressed Enter to add second todo item on .new-todo
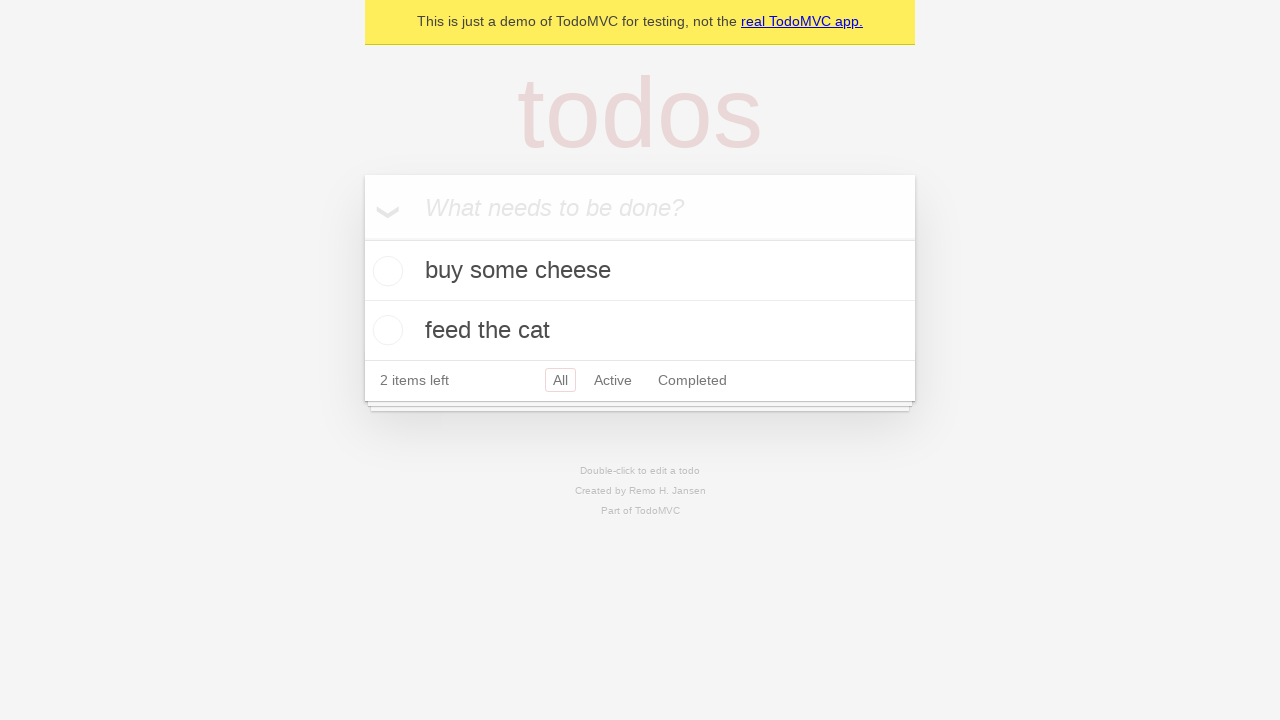

Filled new todo input with 'book a doctors appointment' on .new-todo
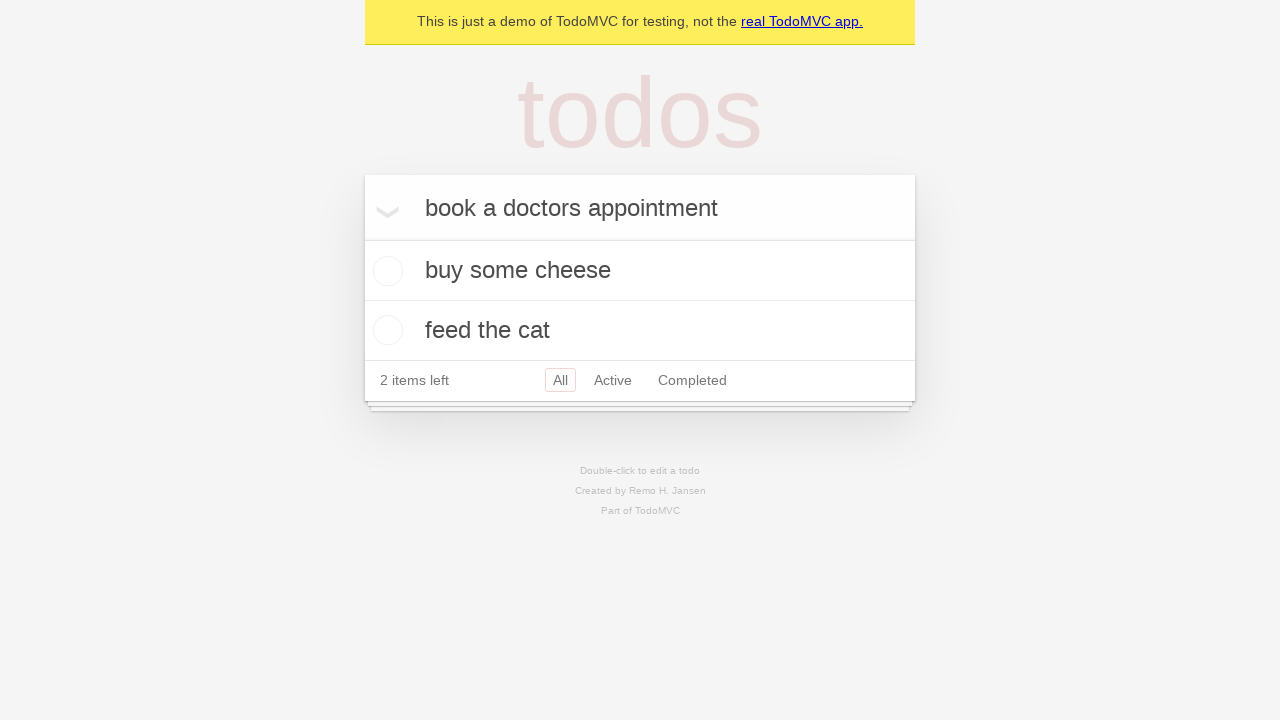

Pressed Enter to add third todo item on .new-todo
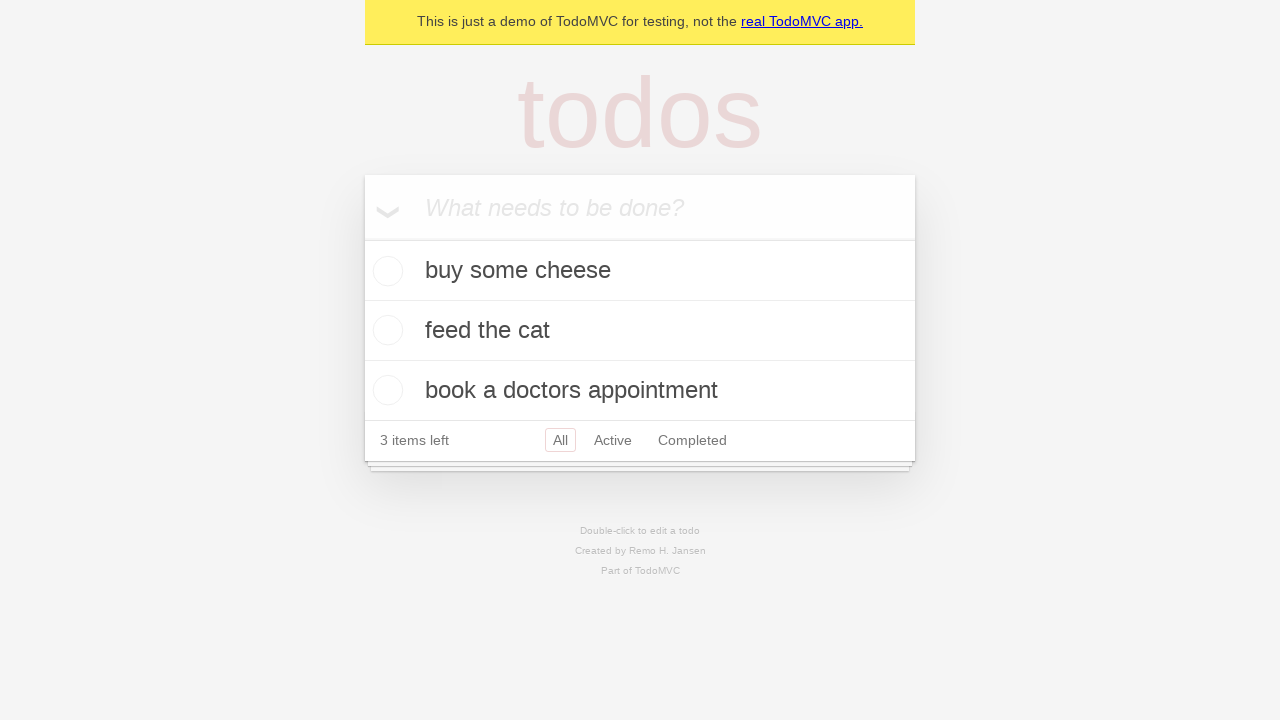

Waited for all three todo items to be displayed
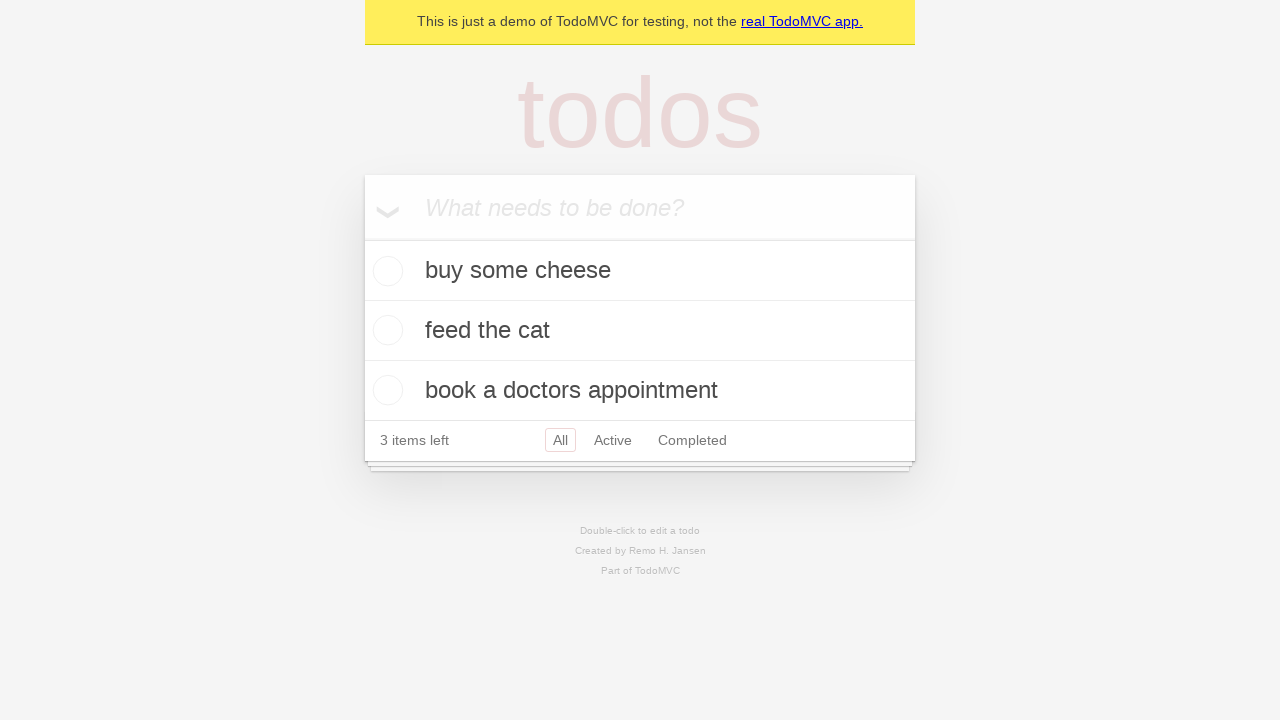

Checked the second todo item to mark it as completed at (385, 330) on .todo-list li >> nth=1 >> .toggle
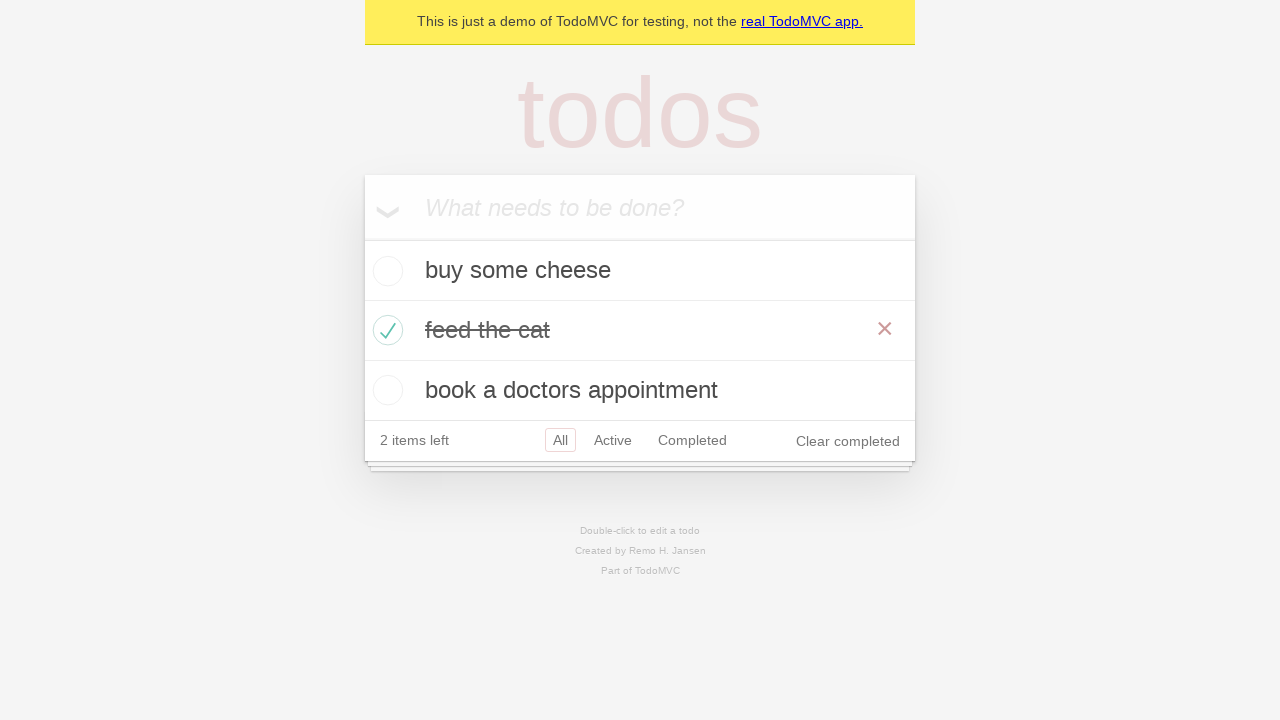

Clicked 'Clear completed' button to remove completed items at (848, 441) on .clear-completed
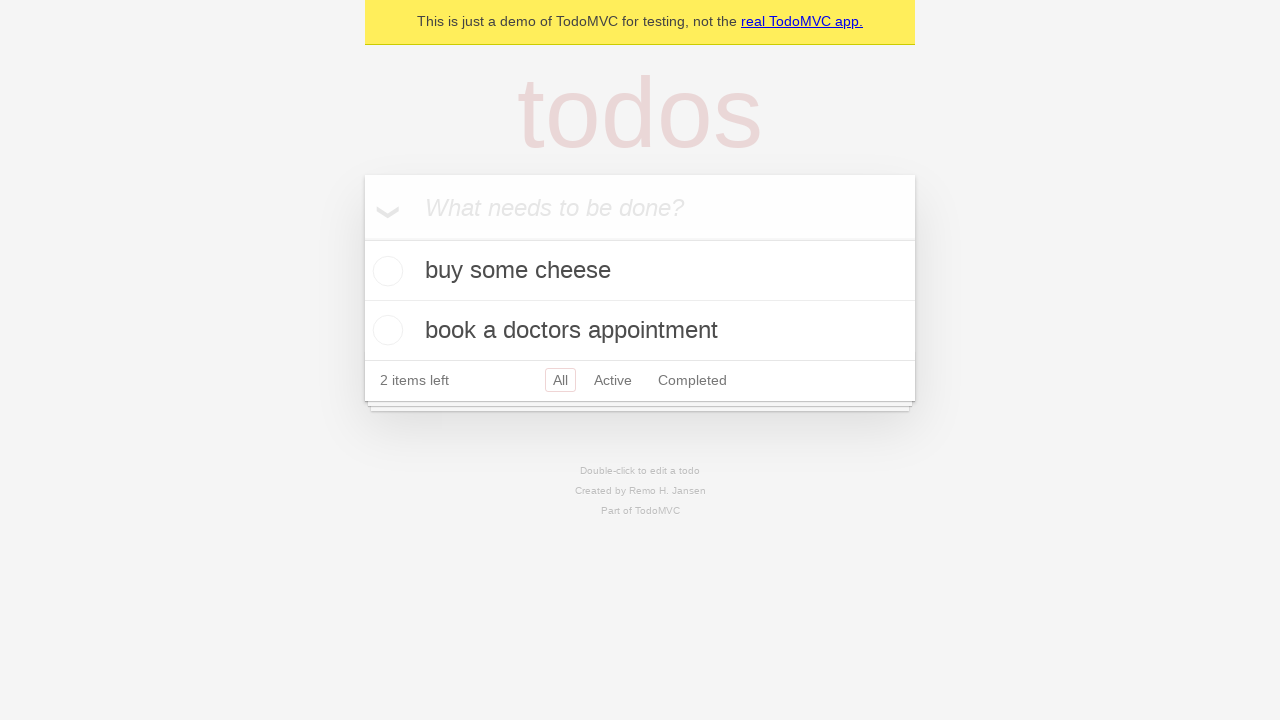

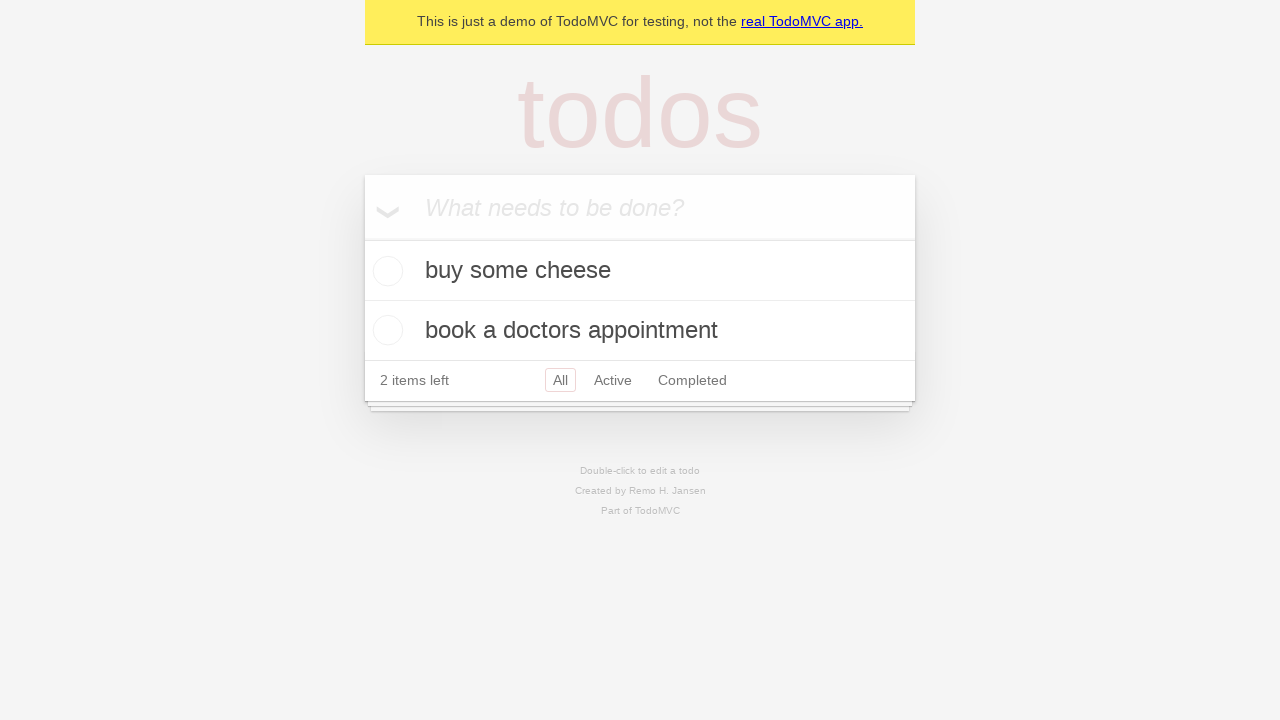